Tests drag-and-drop functionality by clicking and holding a draggable element, then releasing it onto a droppable target area within an iframe.

Starting URL: https://jqueryui.com/droppable/

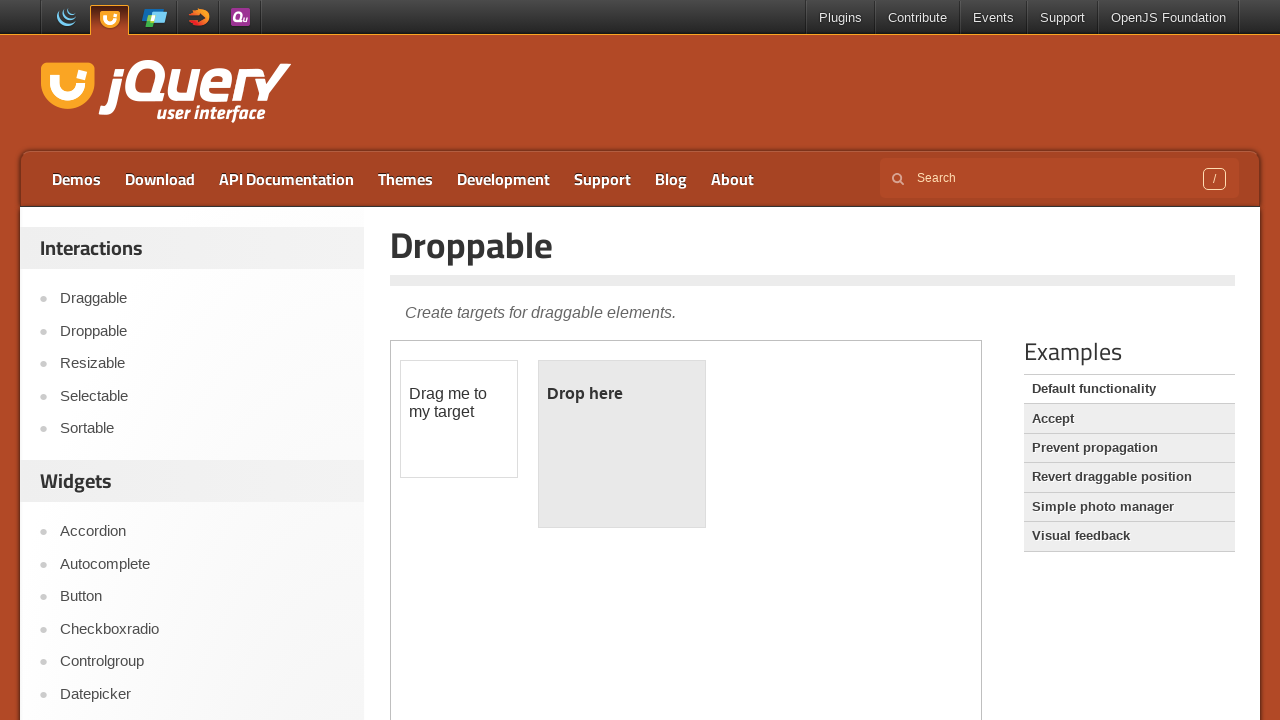

Navigated to jQuery UI droppable demo page
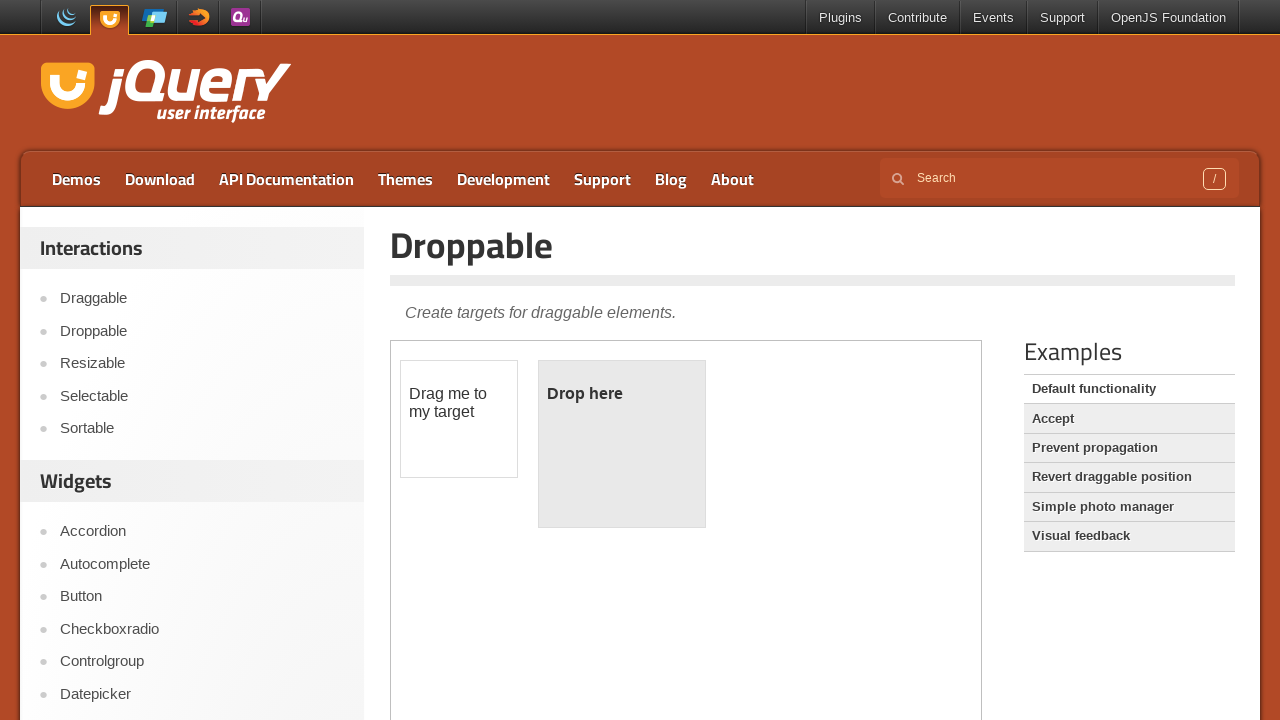

Located iframe.demo-frame
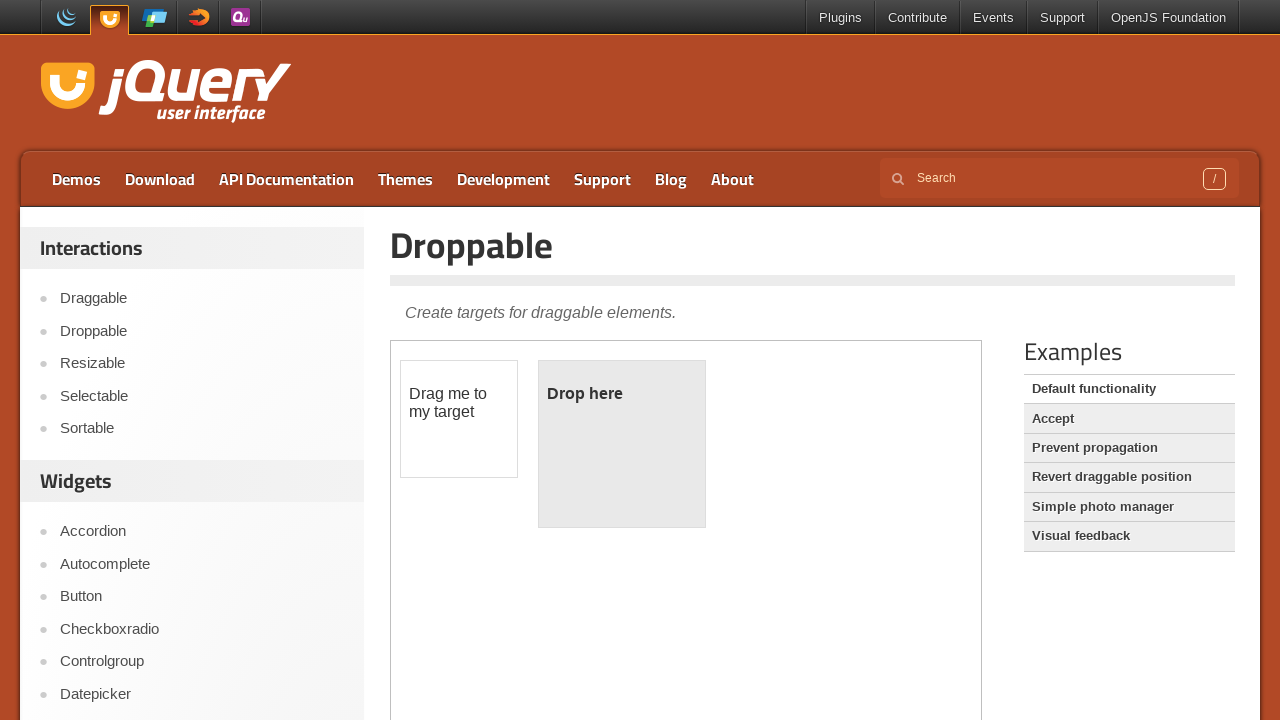

Located draggable element (#draggable)
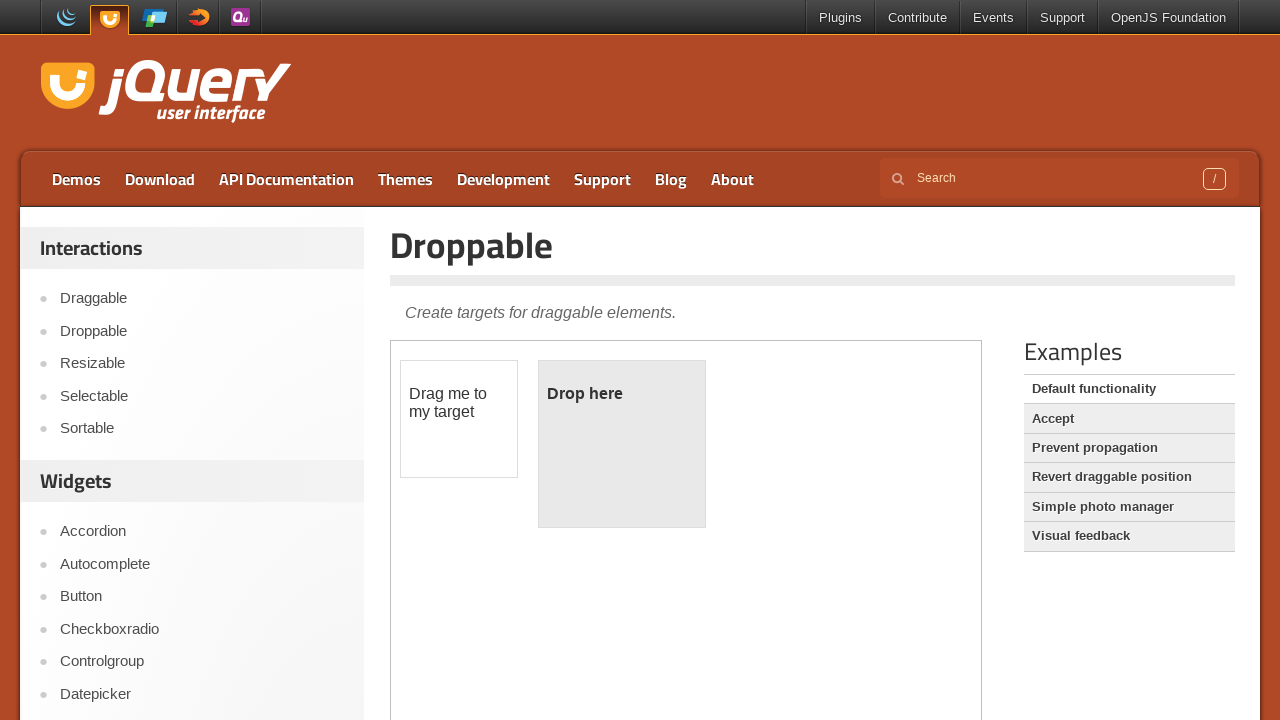

Located droppable element (#droppable)
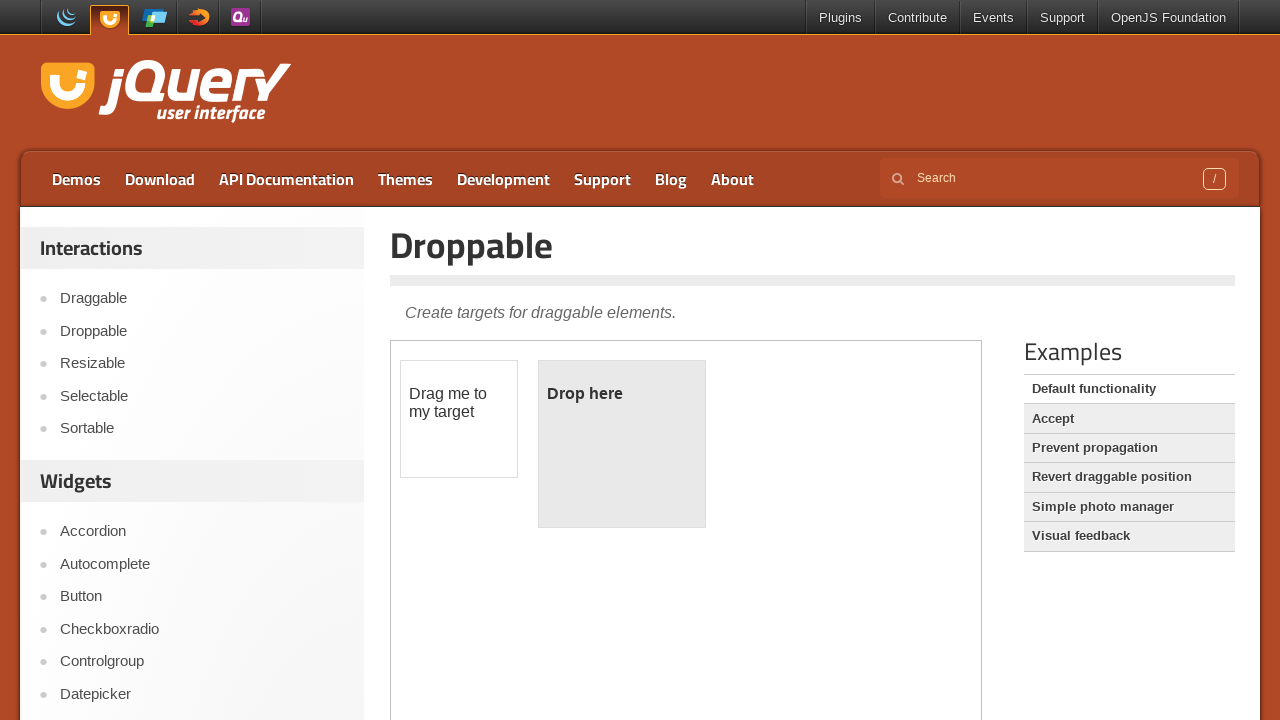

Draggable element became visible
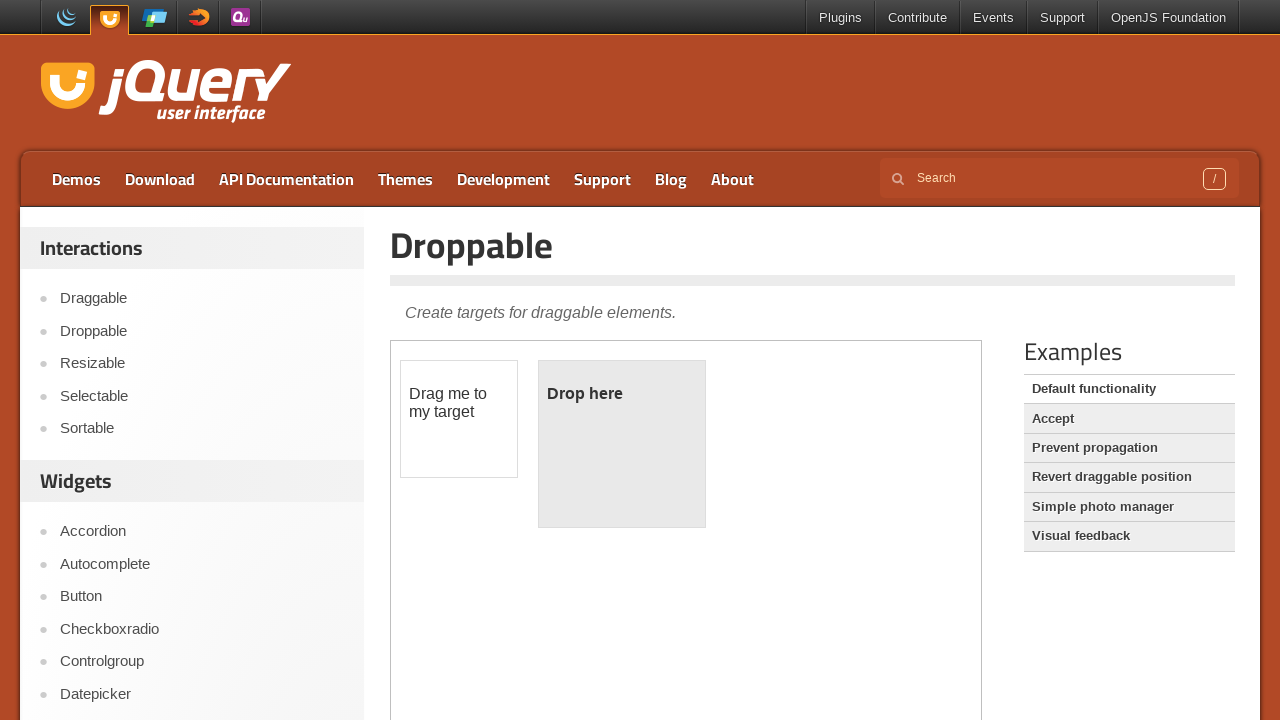

Droppable element became visible
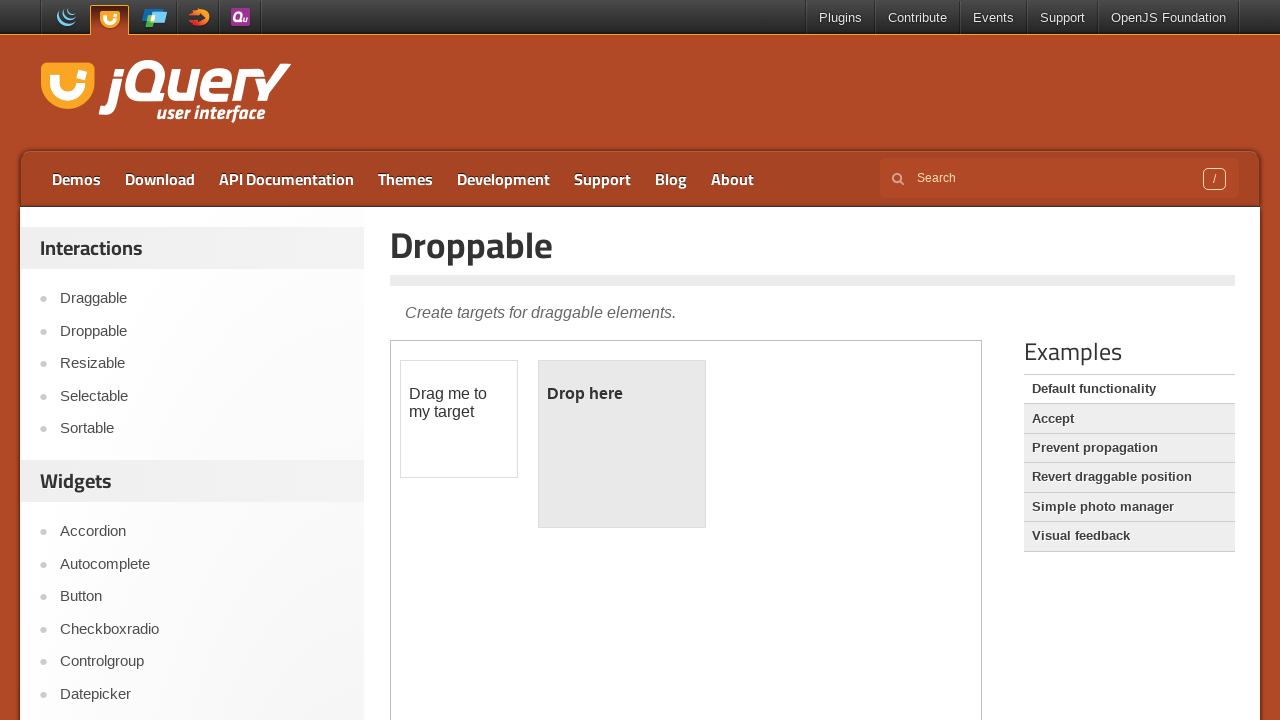

Retrieved bounding box for draggable element
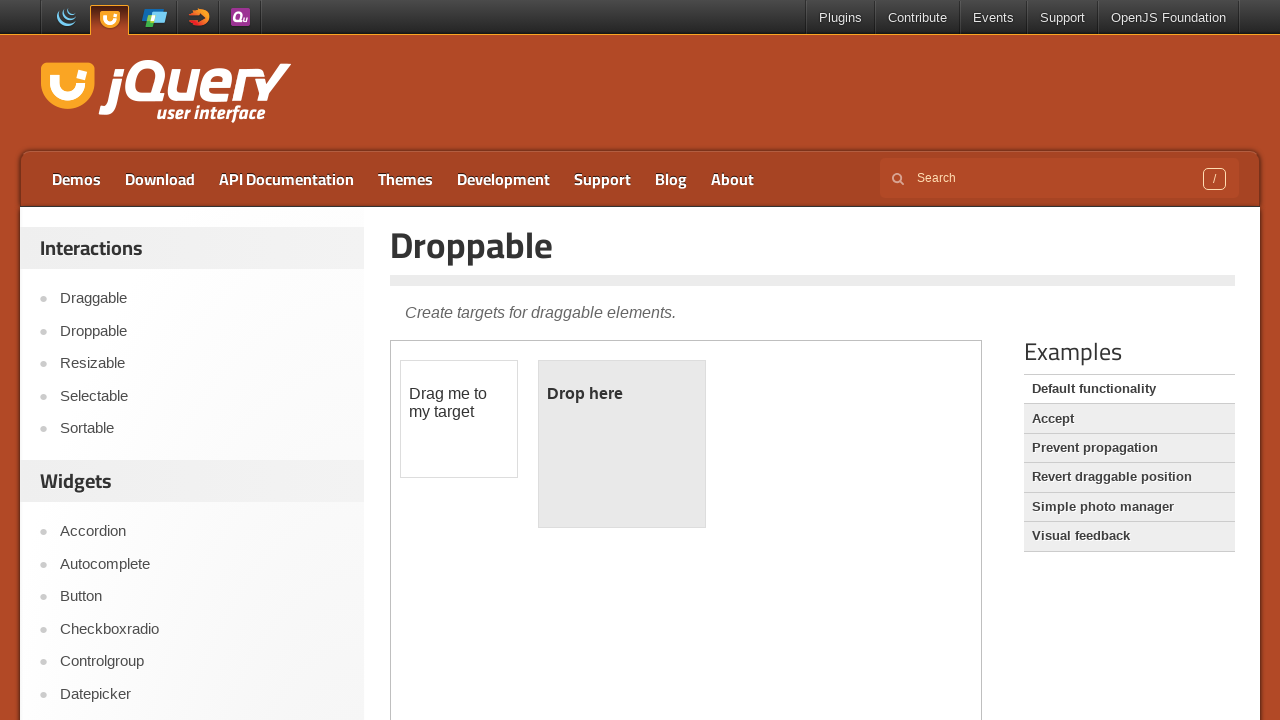

Retrieved bounding box for droppable element
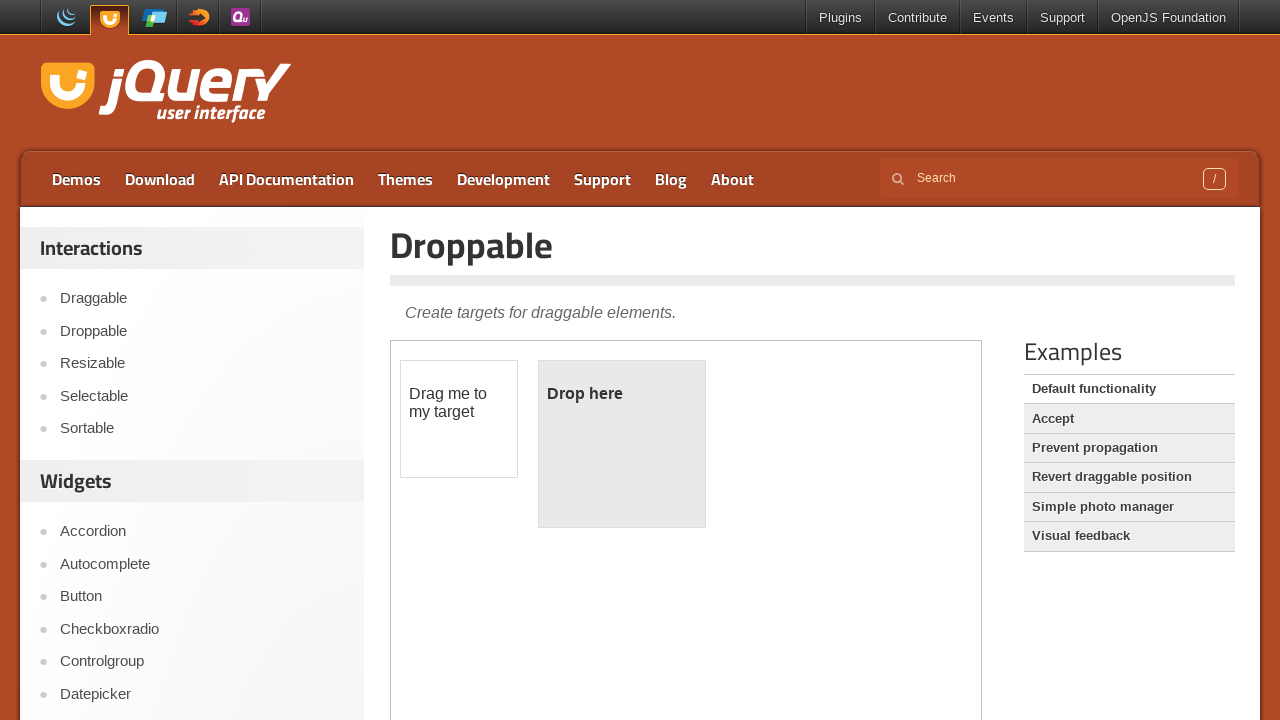

Moved mouse to center of draggable element at (459, 419)
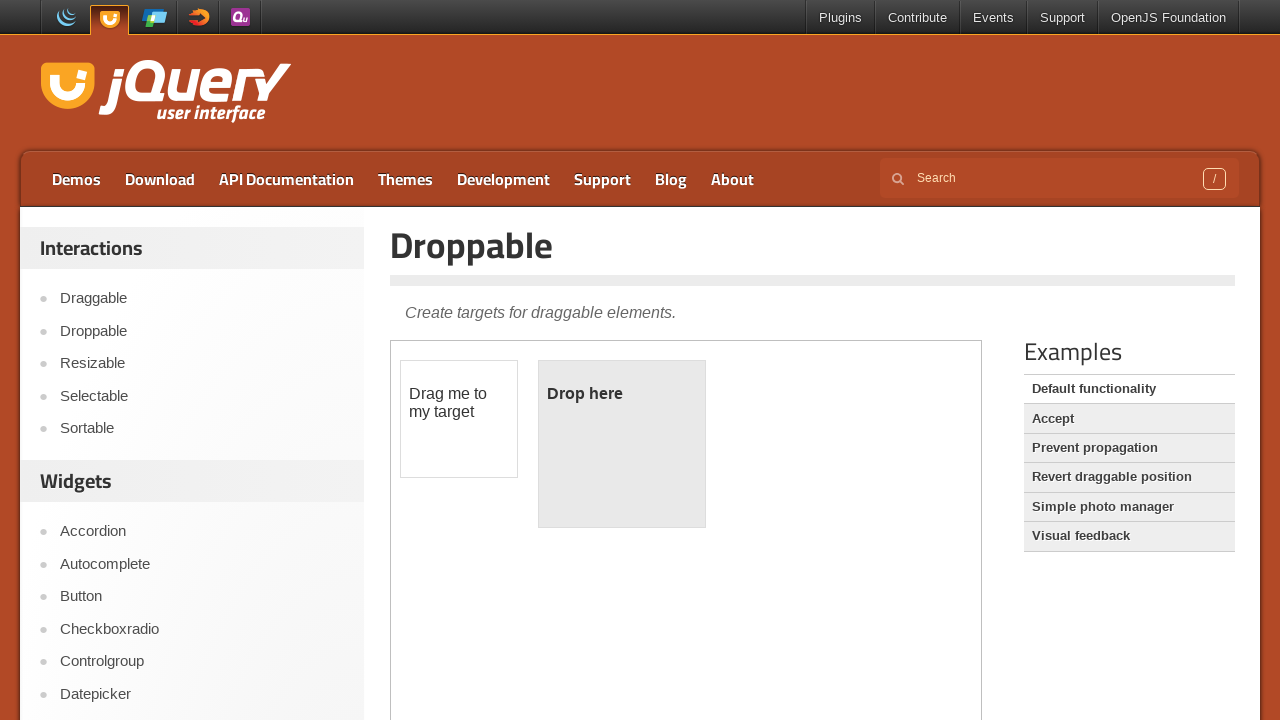

Pressed mouse button down on draggable element at (459, 419)
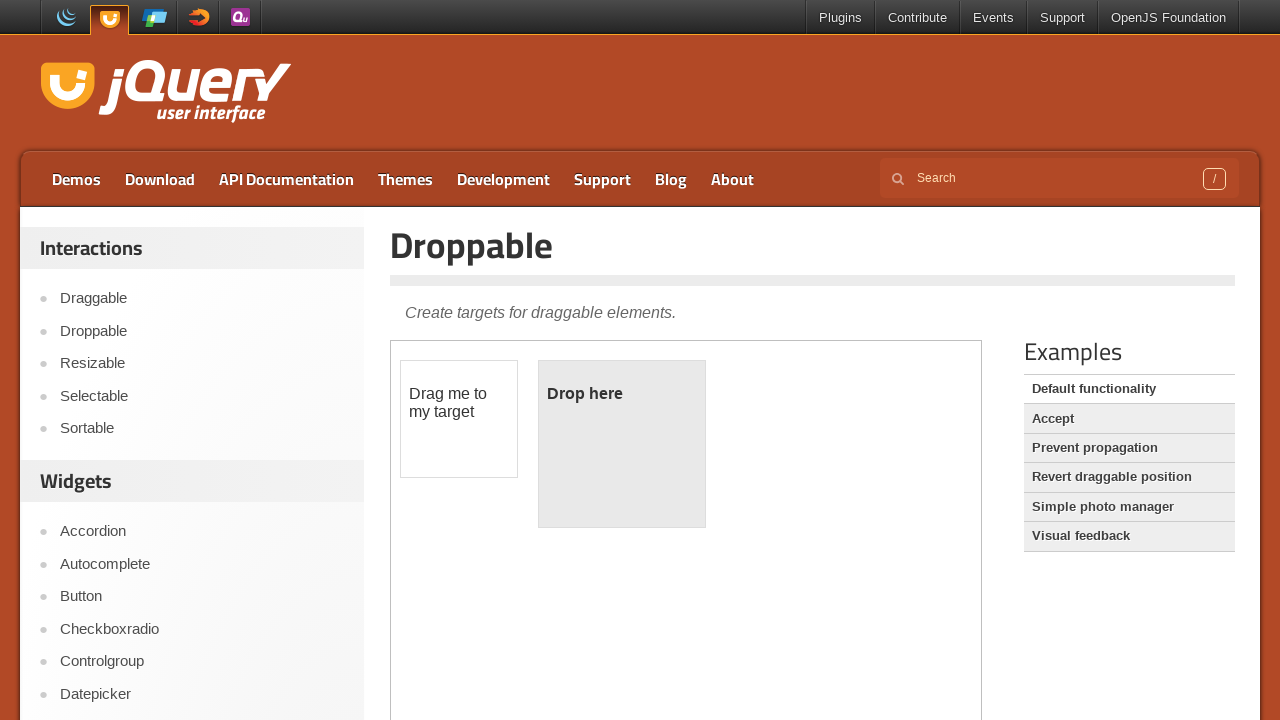

Dragged element to center of droppable target area at (622, 444)
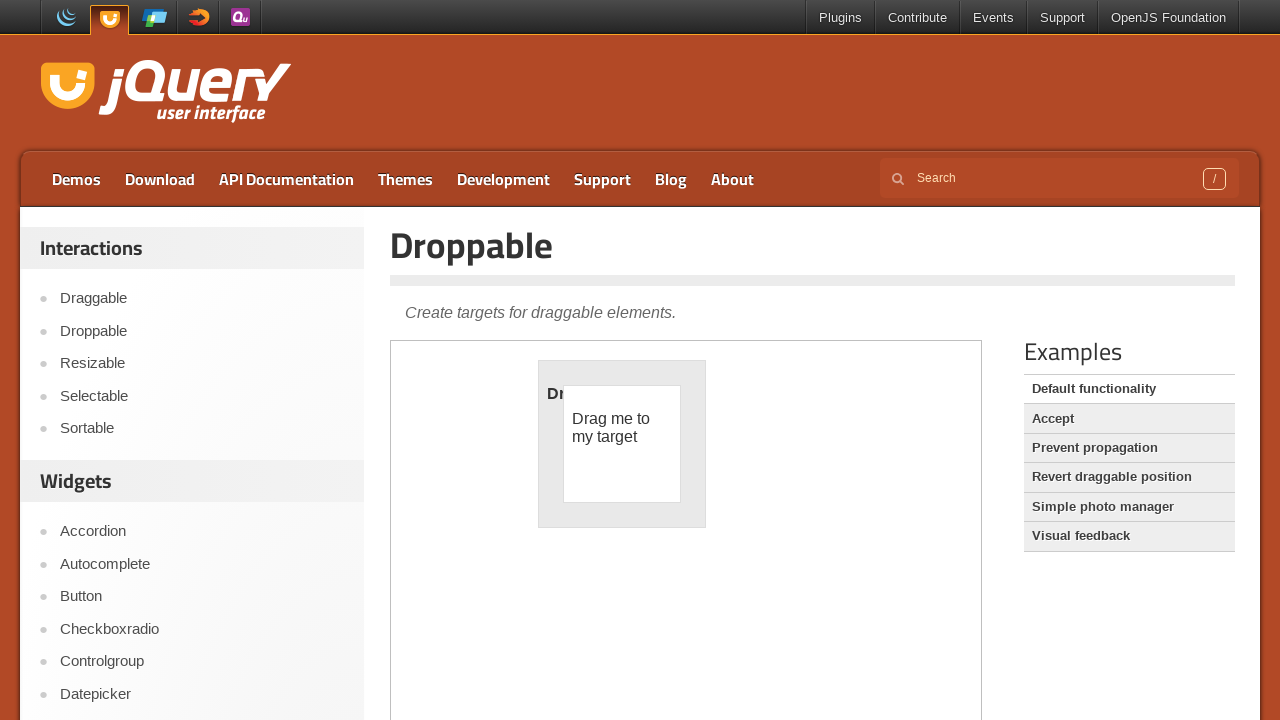

Released mouse button, completing drag-and-drop operation at (622, 444)
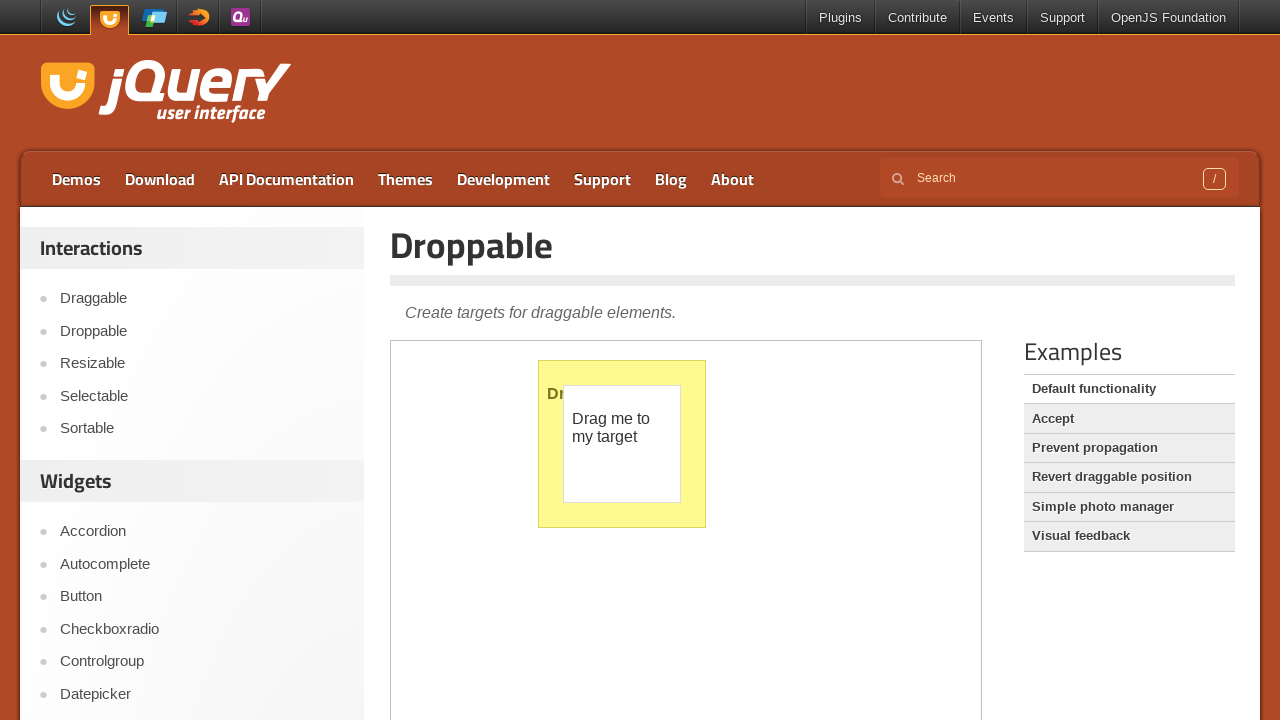

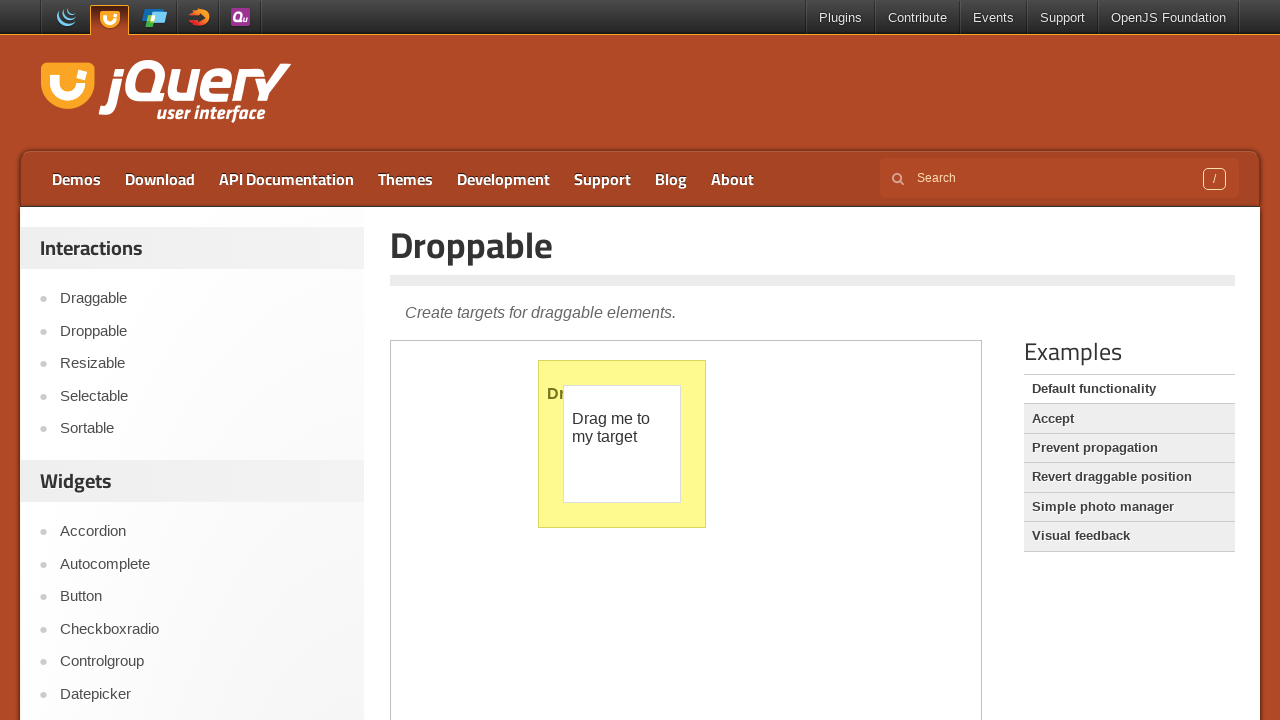